Navigates to an HTML table documentation page and counts the rows and columns of two tables on the page

Starting URL: https://html.com/tags/table/

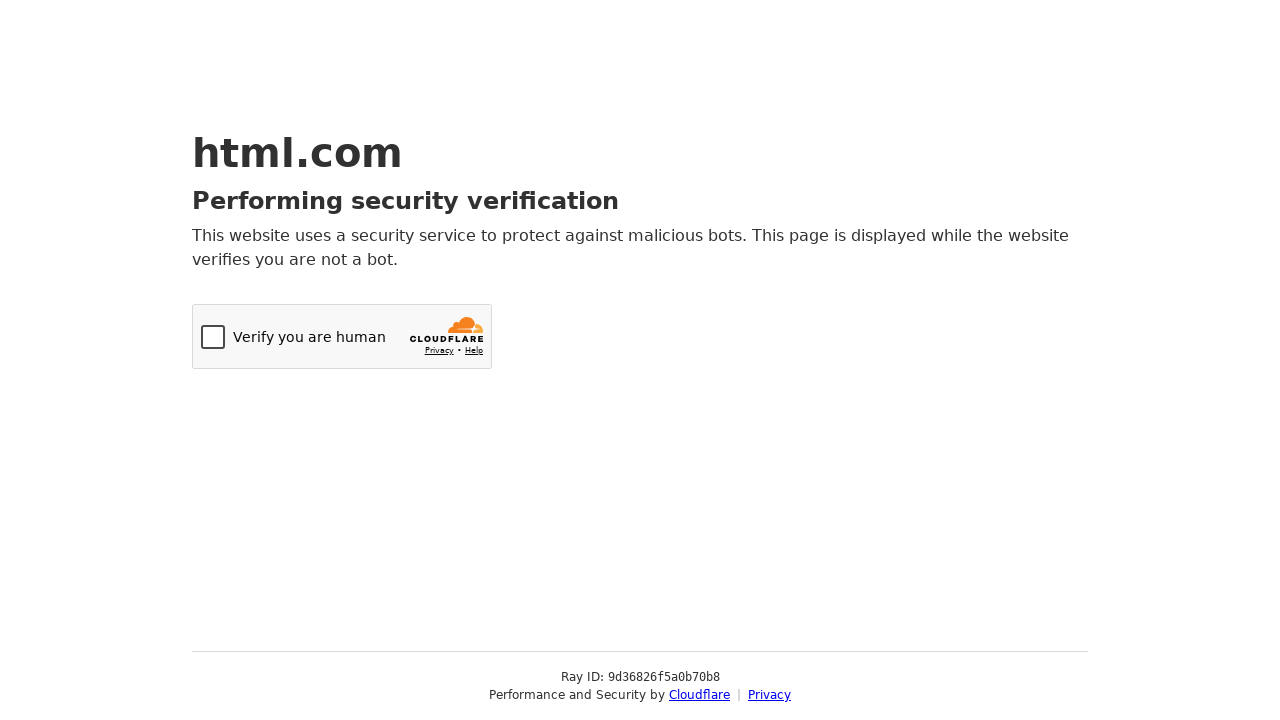

Navigated to HTML table documentation page
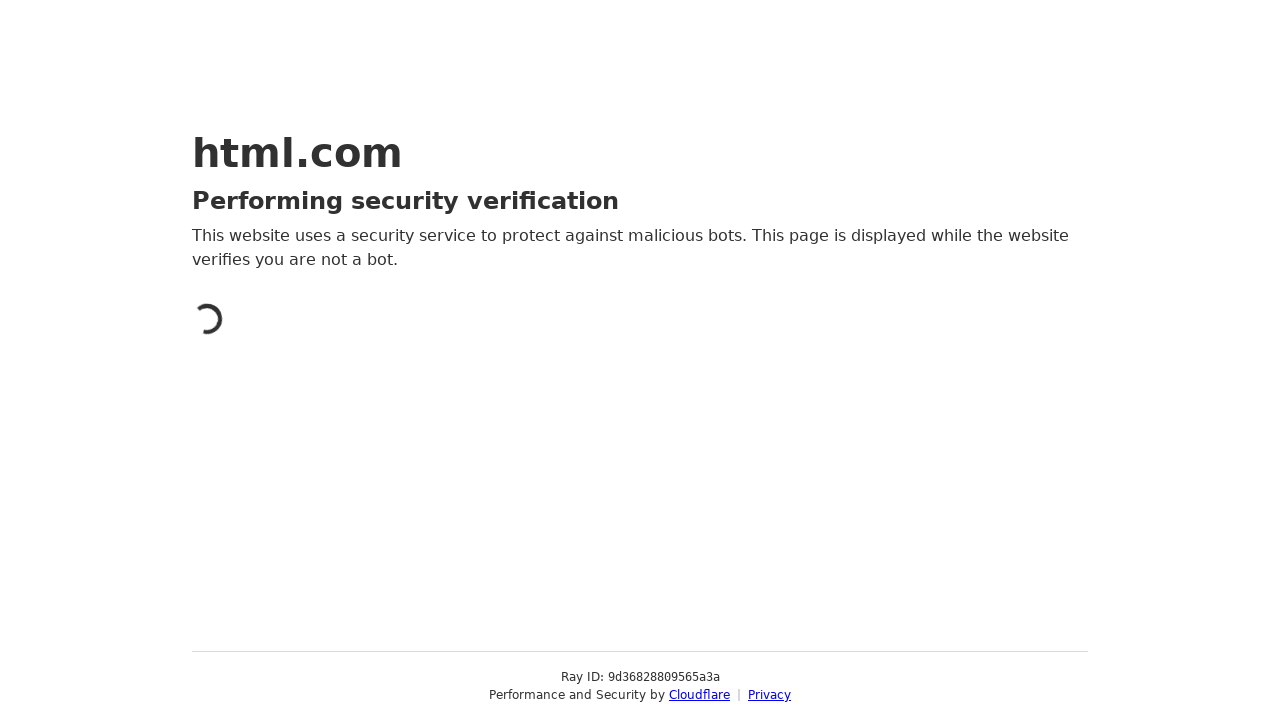

Counted columns in first table: 0
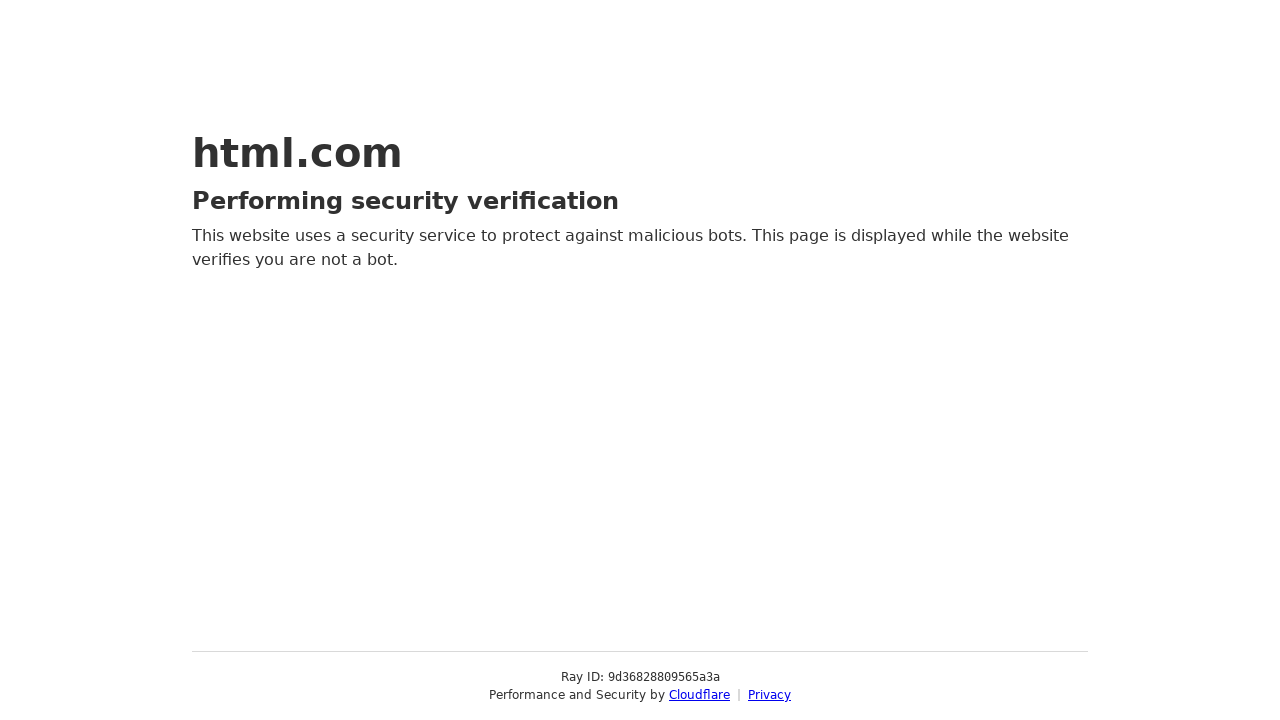

Counted rows in first table: 0
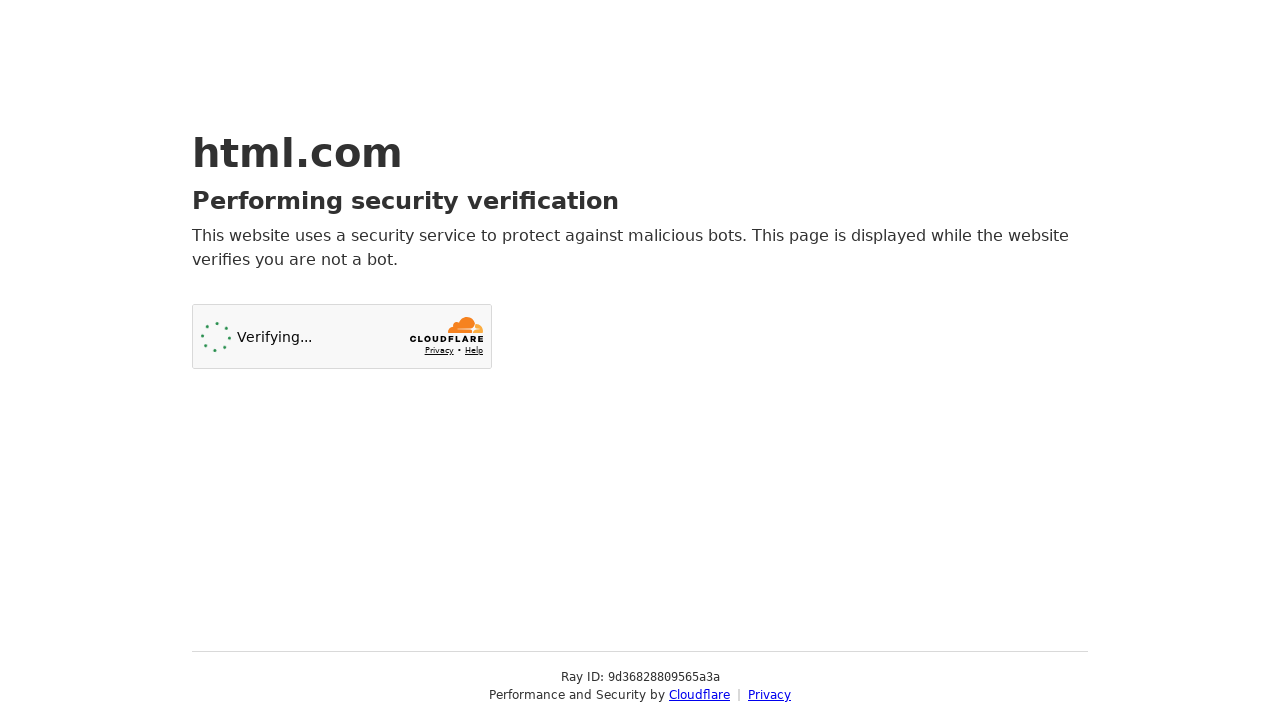

Counted columns in second table: 0
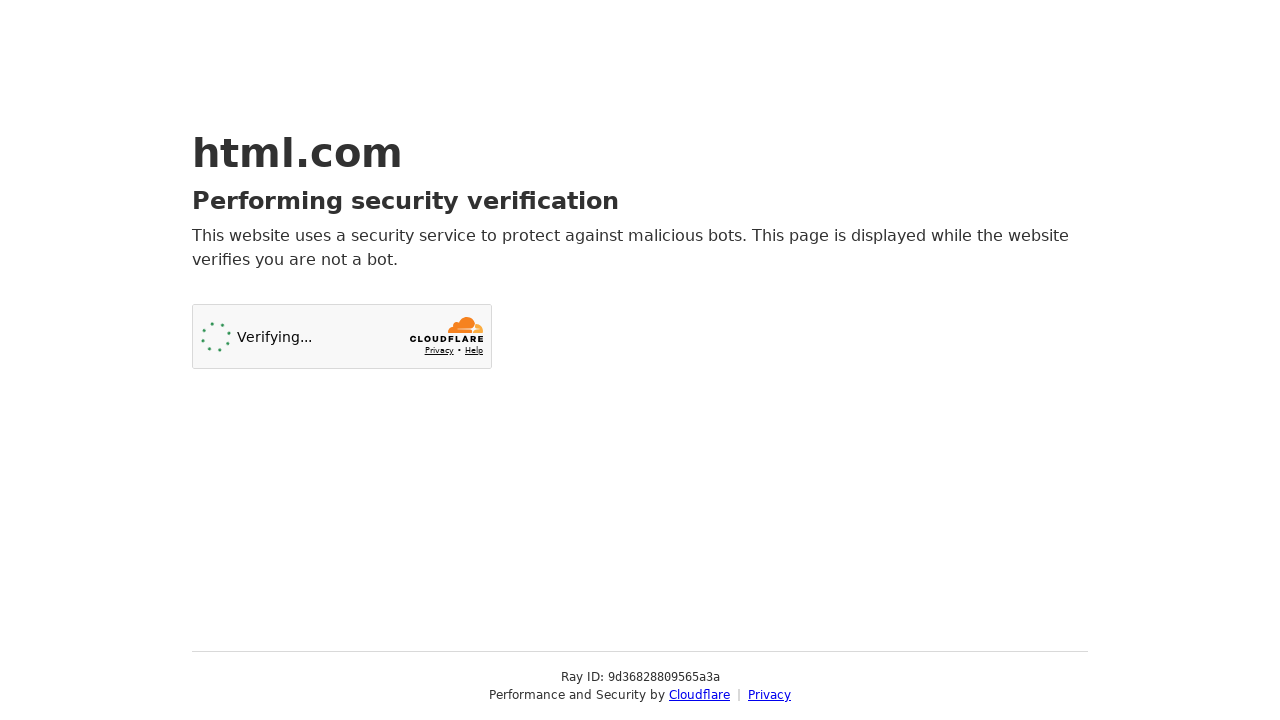

Counted rows in second table: 0
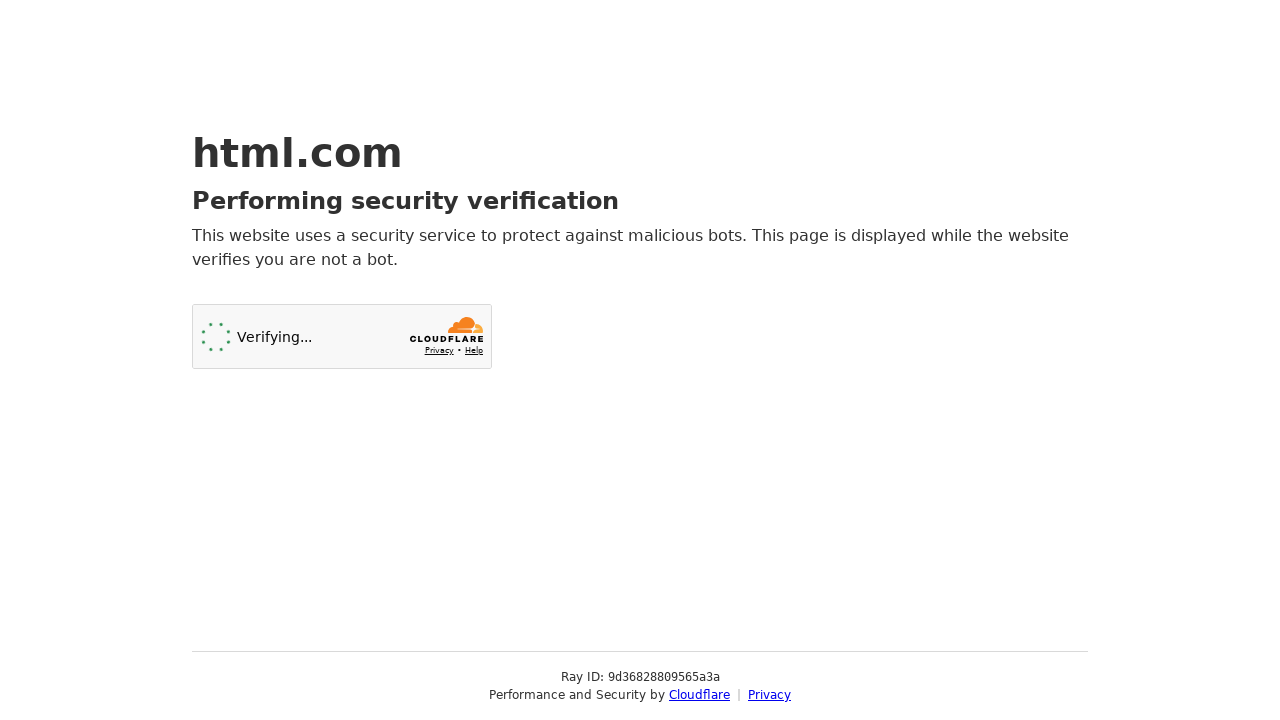

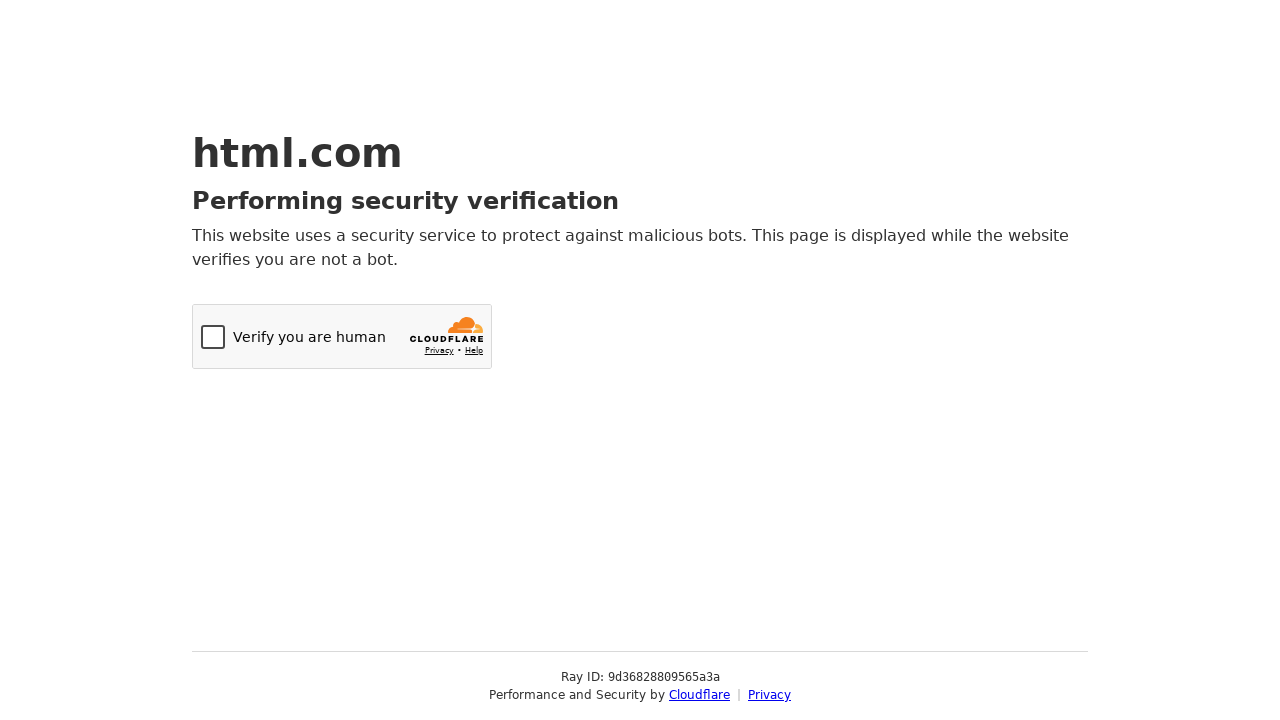